Tests login form validation by submitting invalid credentials and verifying the error message is displayed

Starting URL: https://www.saucedemo.com/

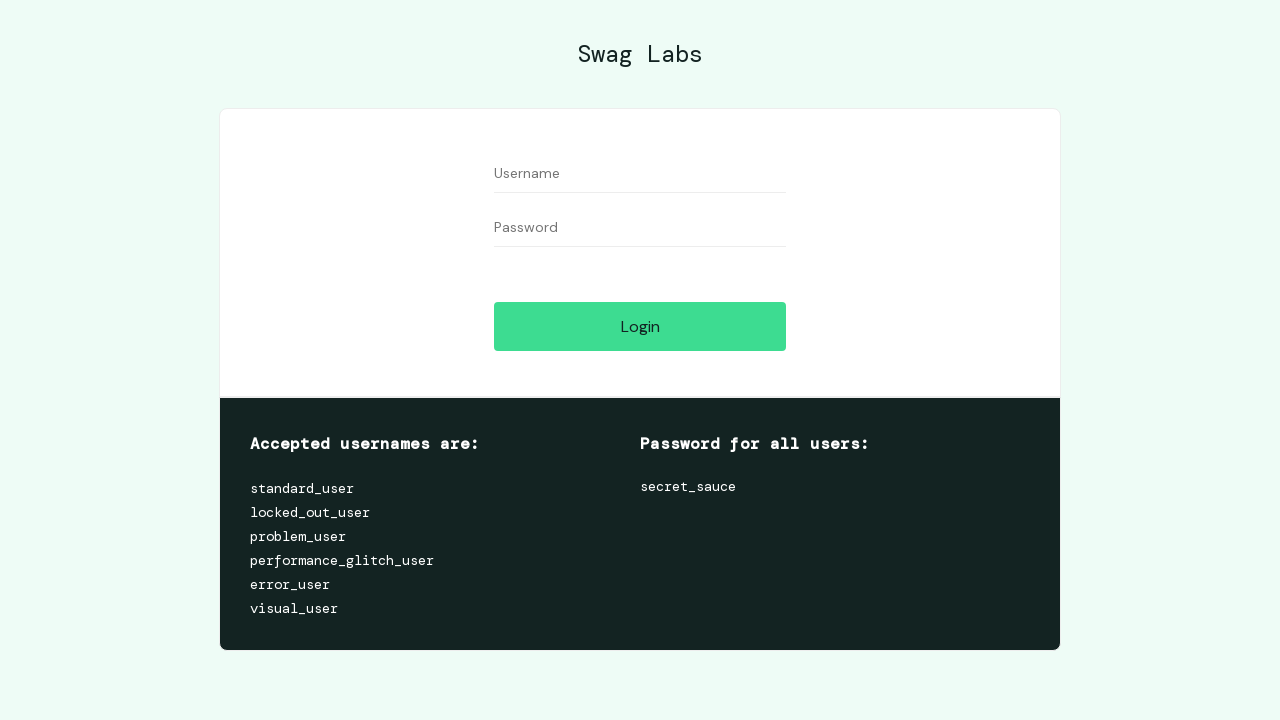

Login form loaded and username field is visible
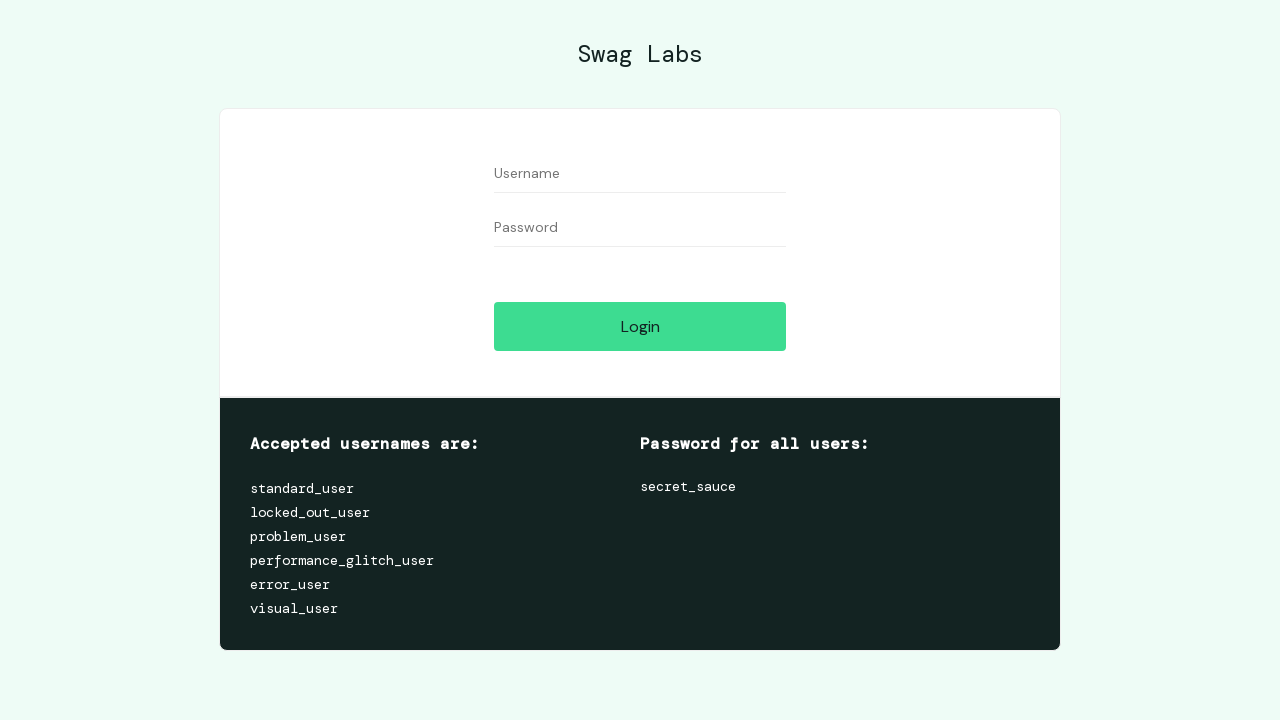

Filled username field with invalid credentials 'wrong_user' on #user-name
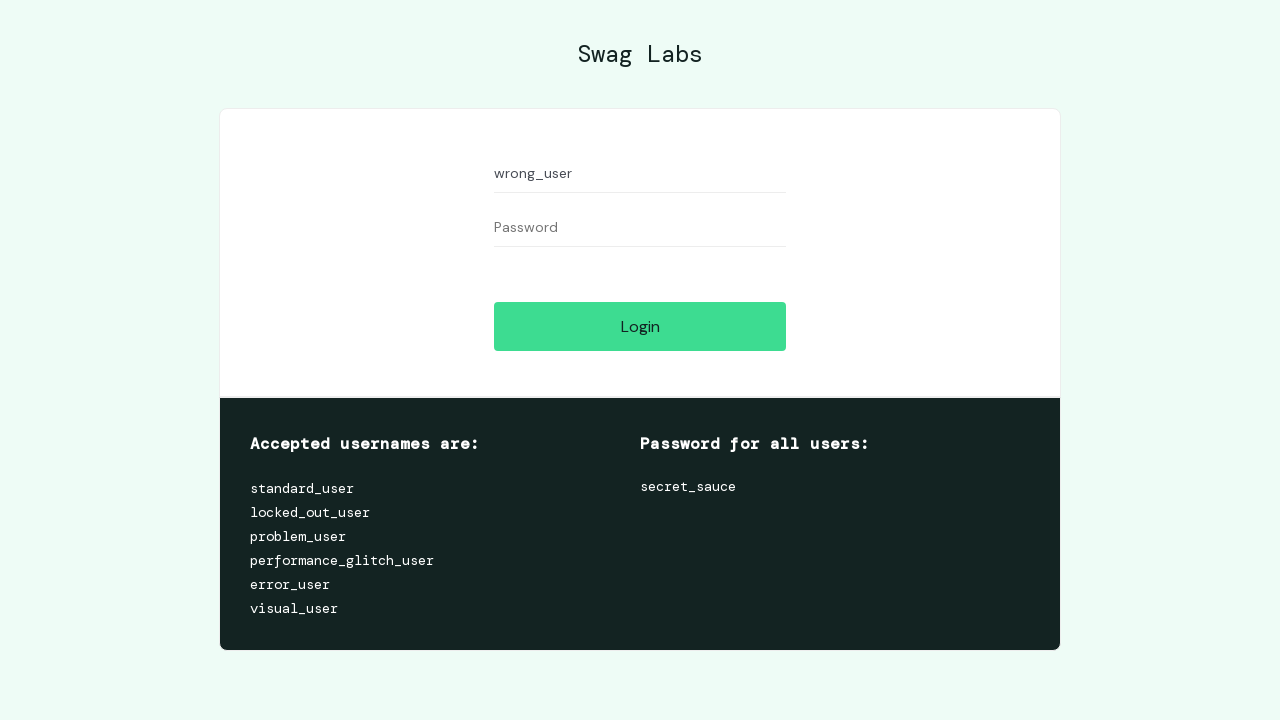

Filled password field with invalid credentials 'wrong_password' on #password
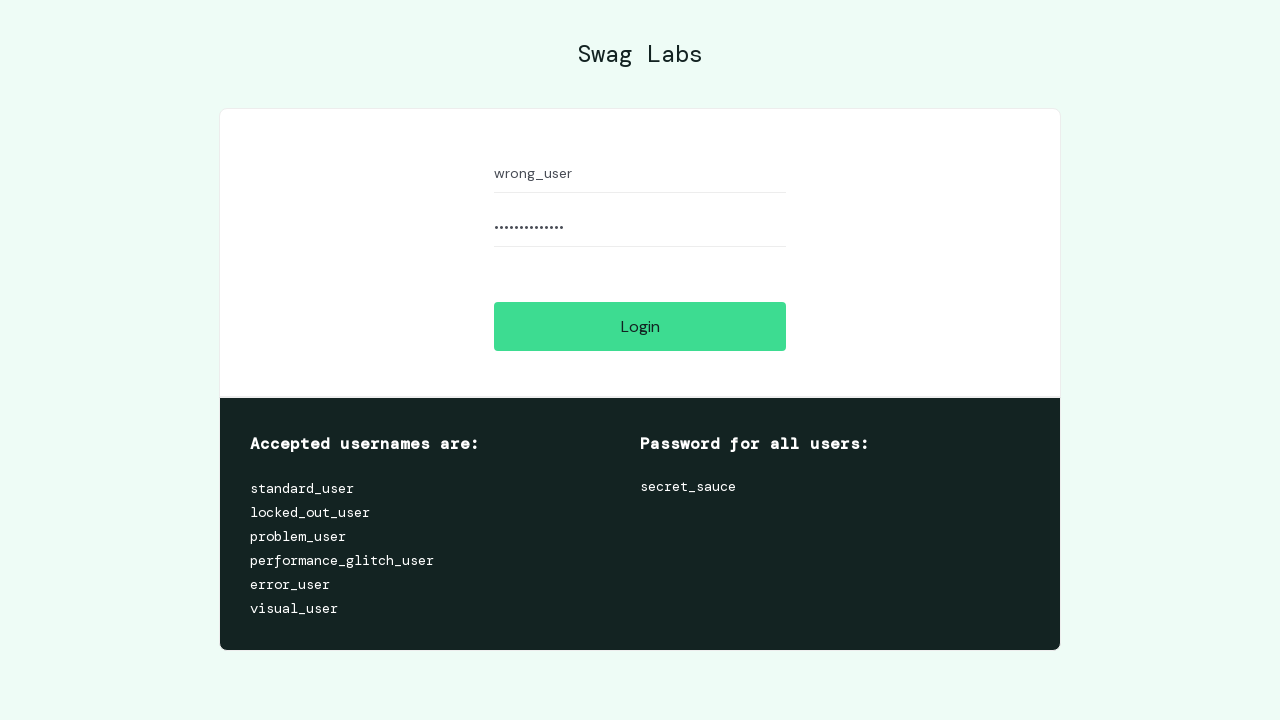

Clicked login button to submit invalid credentials at (640, 326) on #login-button
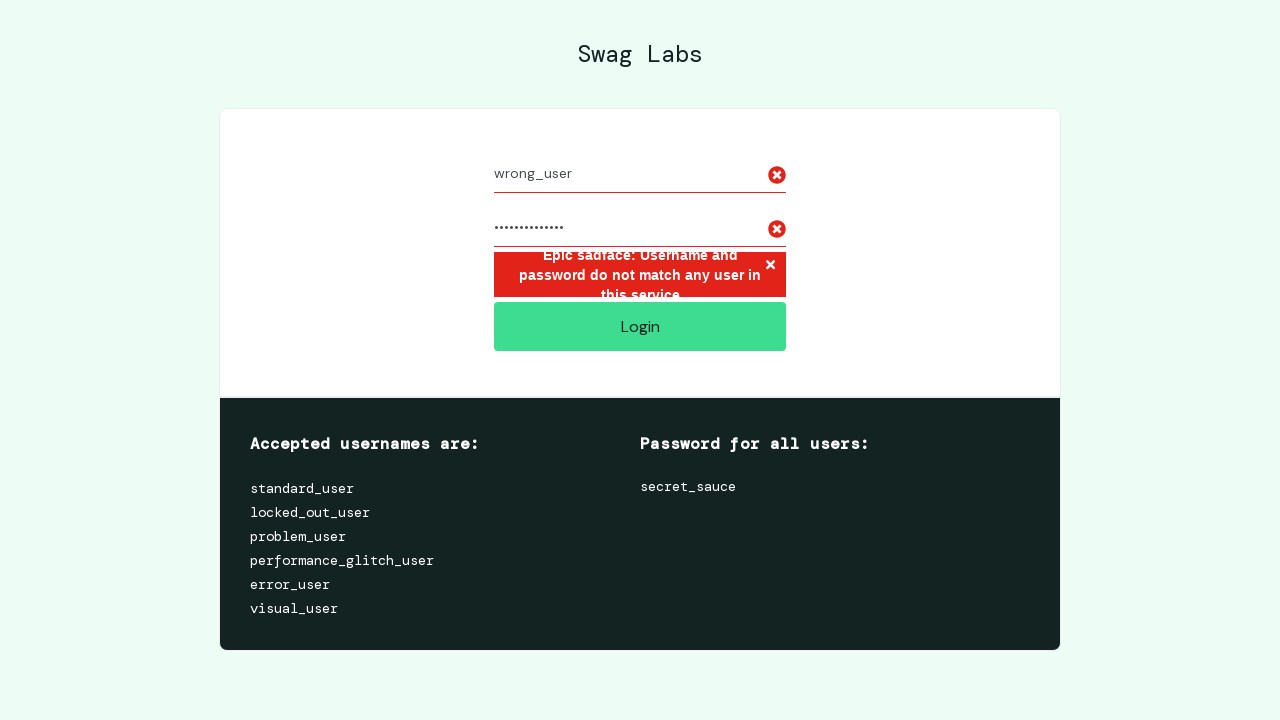

Error message displayed after failed login attempt
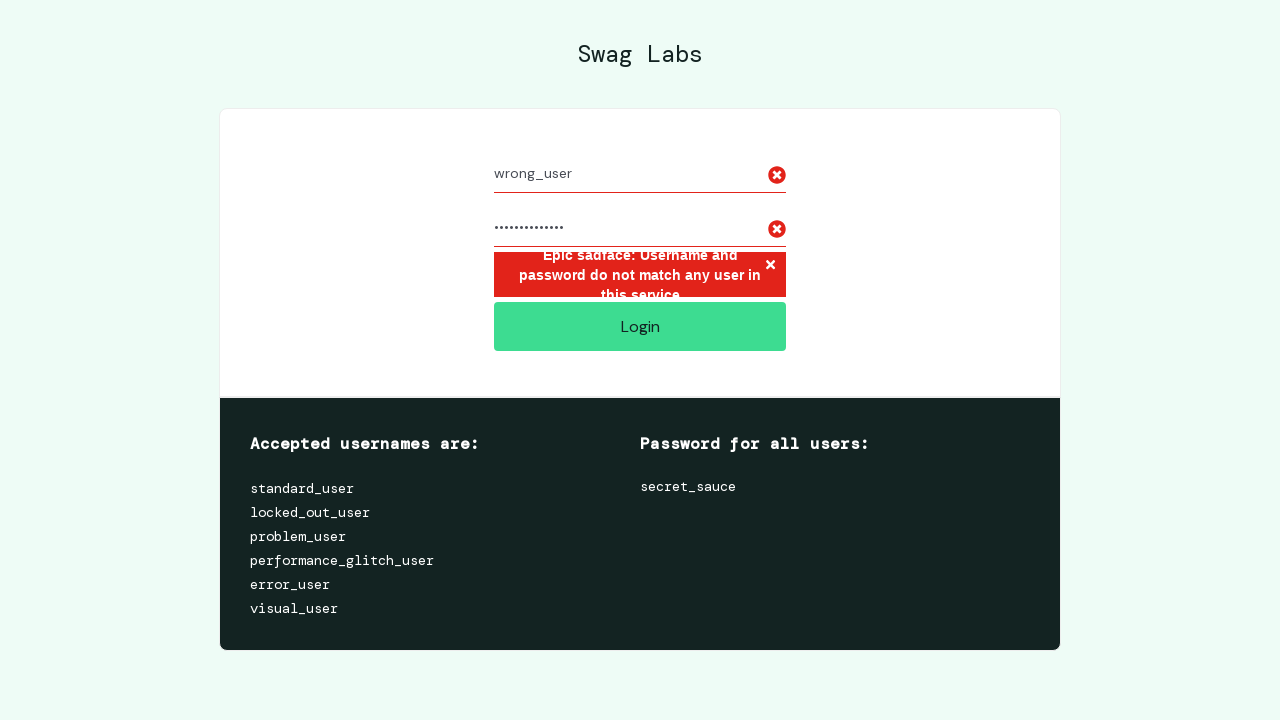

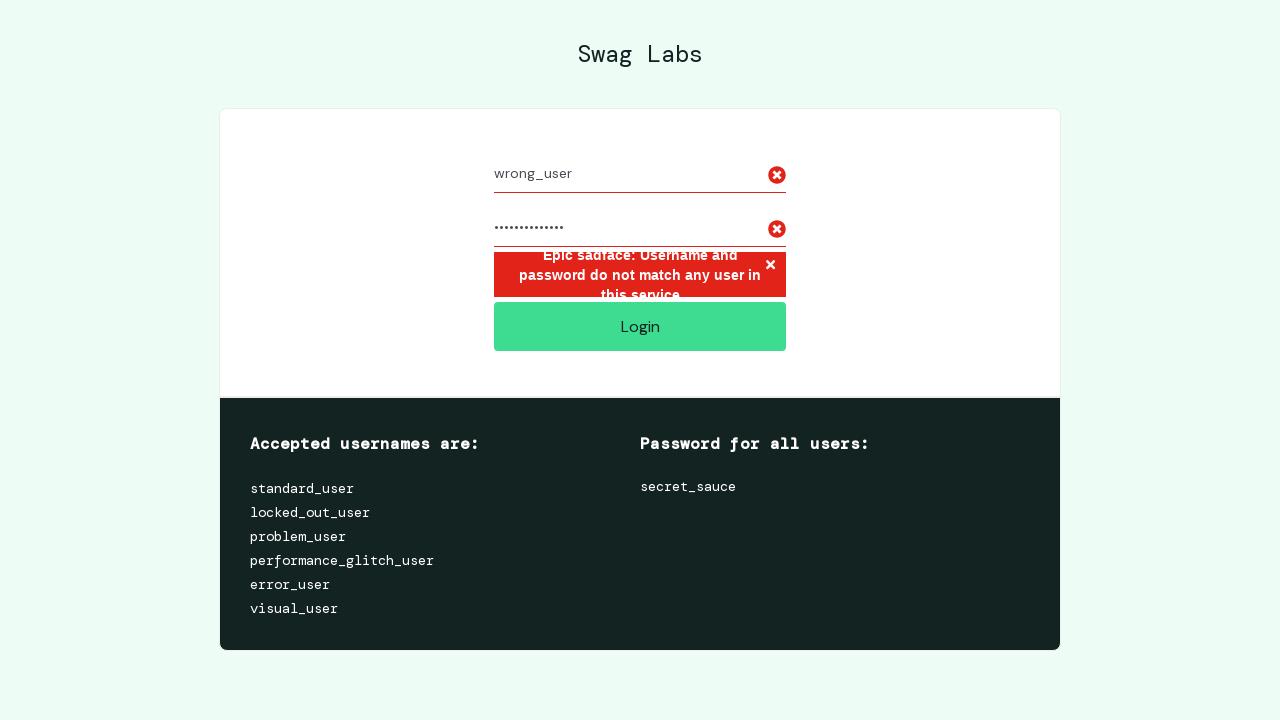